Tests page scrolling by scrolling to the bottom of the page

Starting URL: https://rahulshettyacademy.com/AutomationPractice/

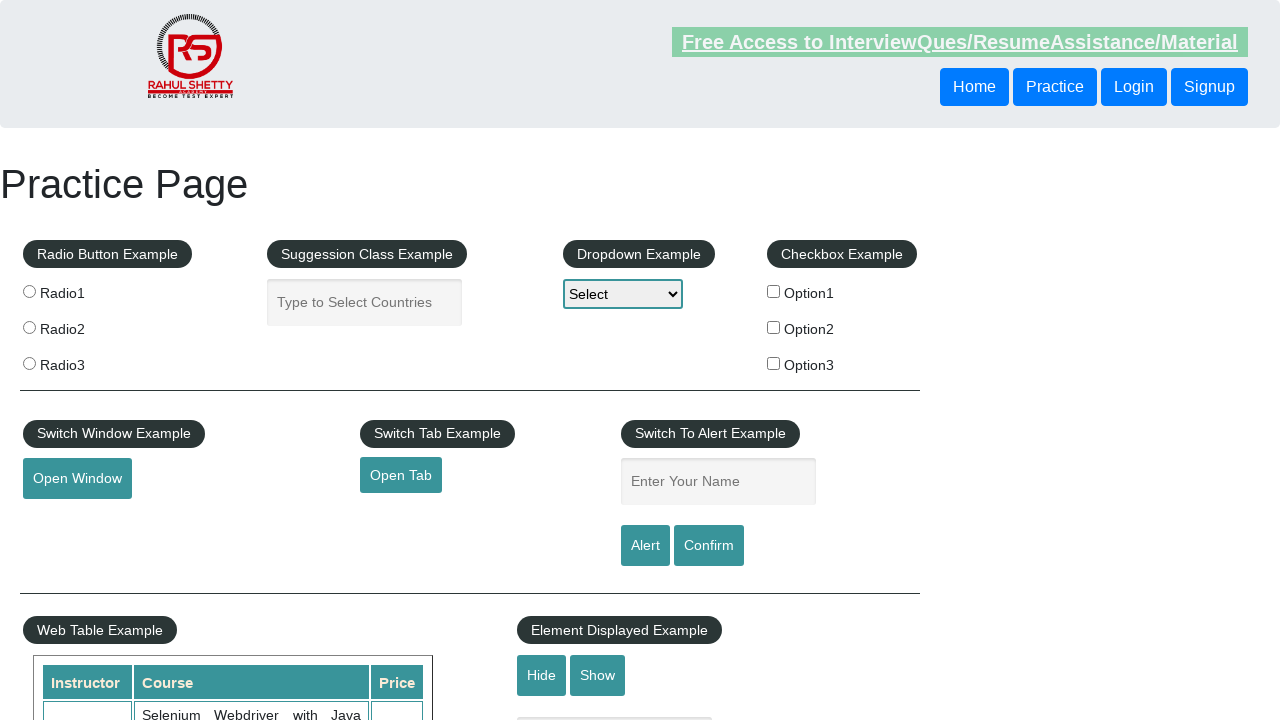

Scrolled to bottom of page using window.scrollBy()
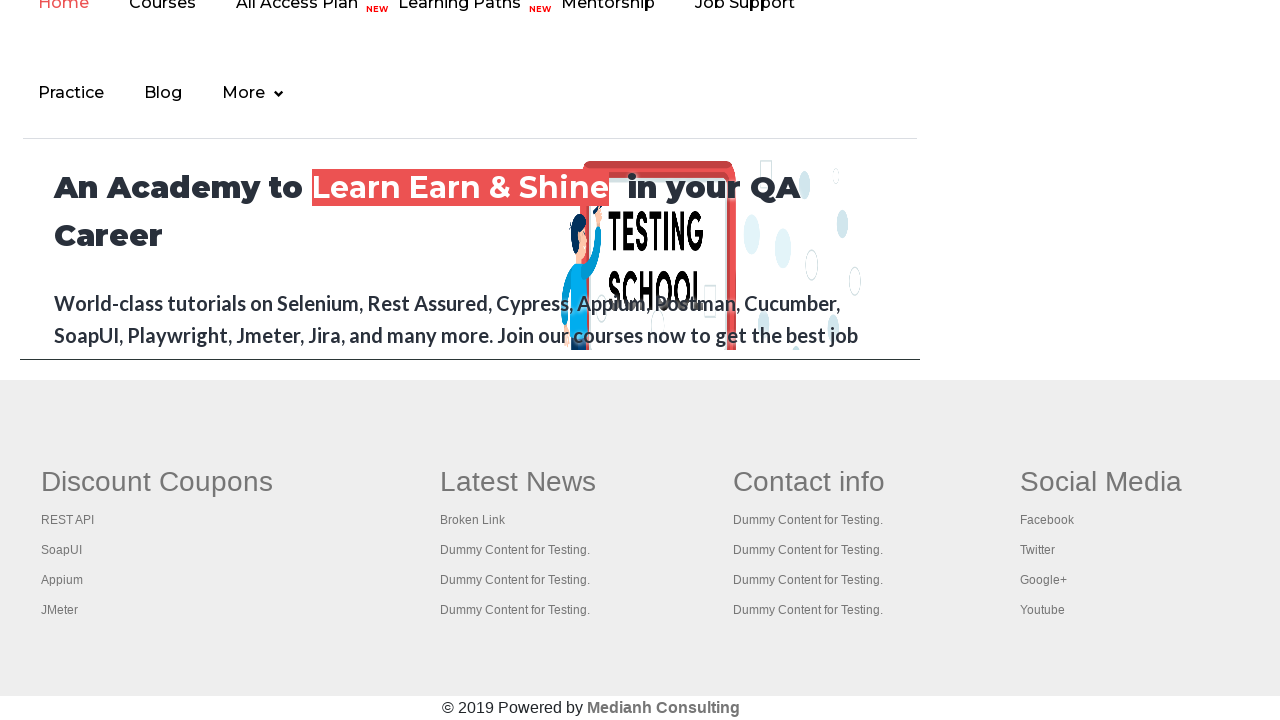

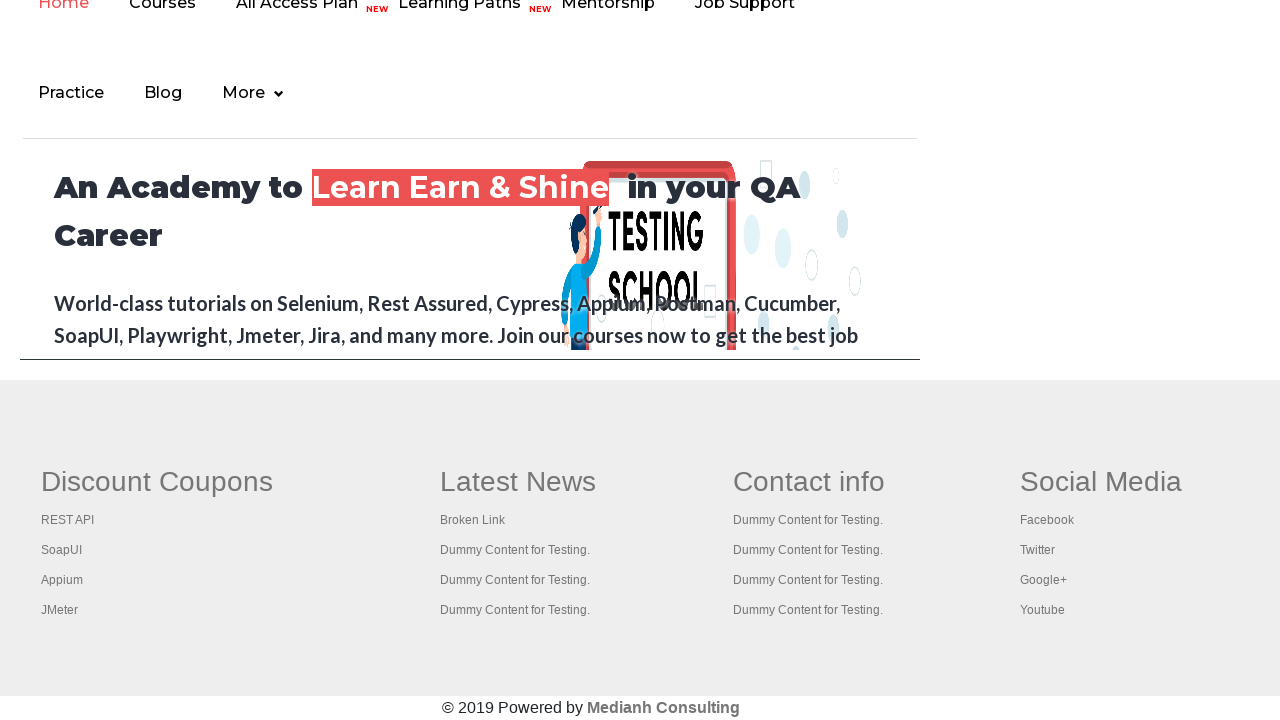